Tests keyboard key press detection by sending an ENTER key and verifying the result

Starting URL: http://the-internet.herokuapp.com/key_presses

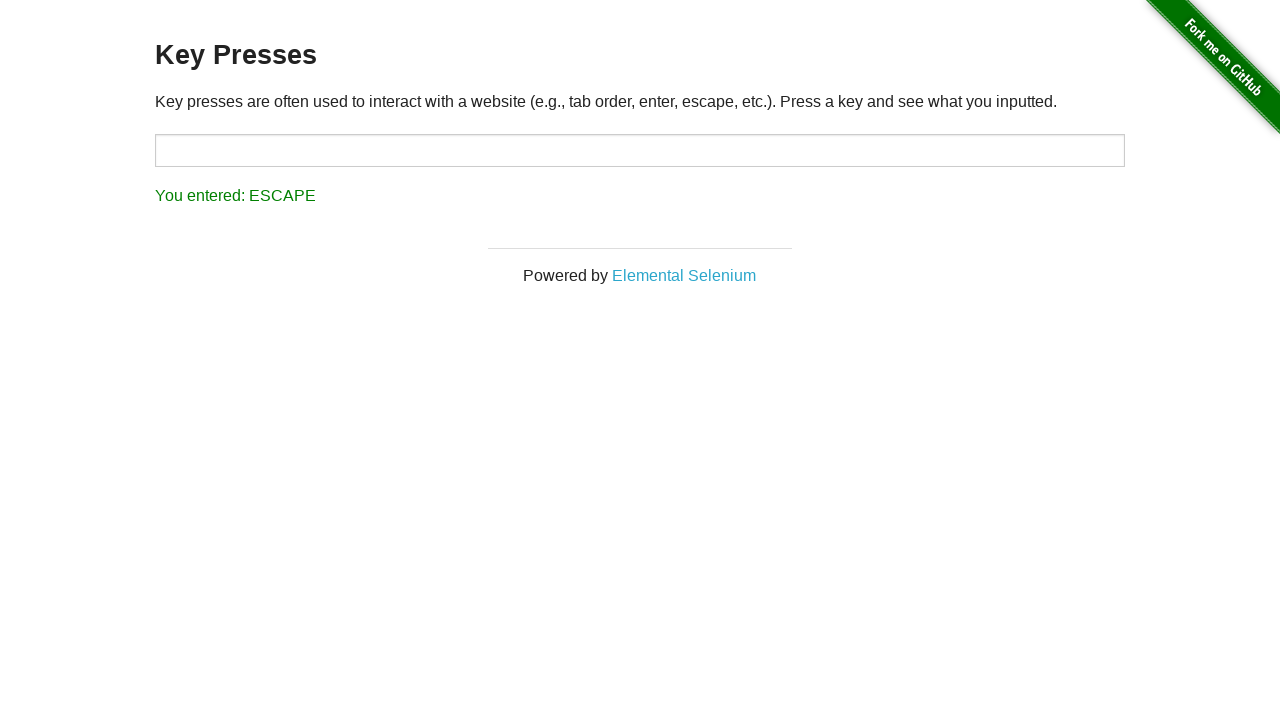

Pressed ENTER key on keyboard
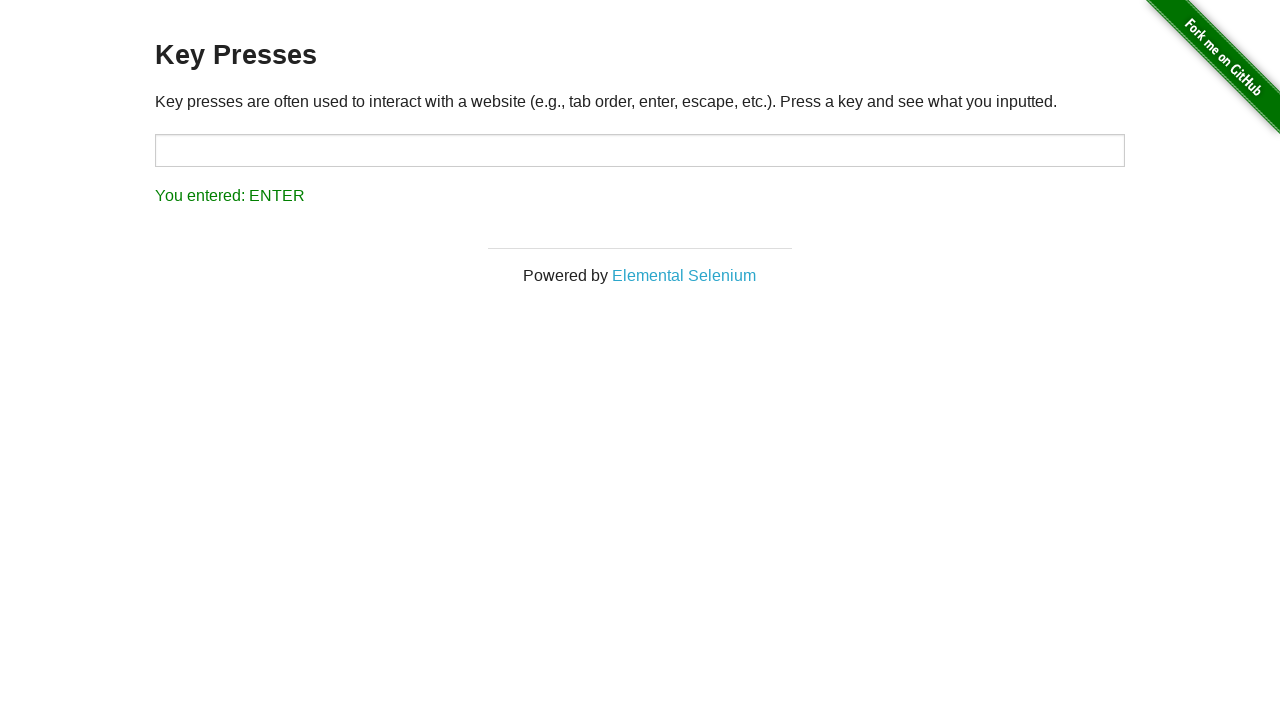

Result element loaded after key press
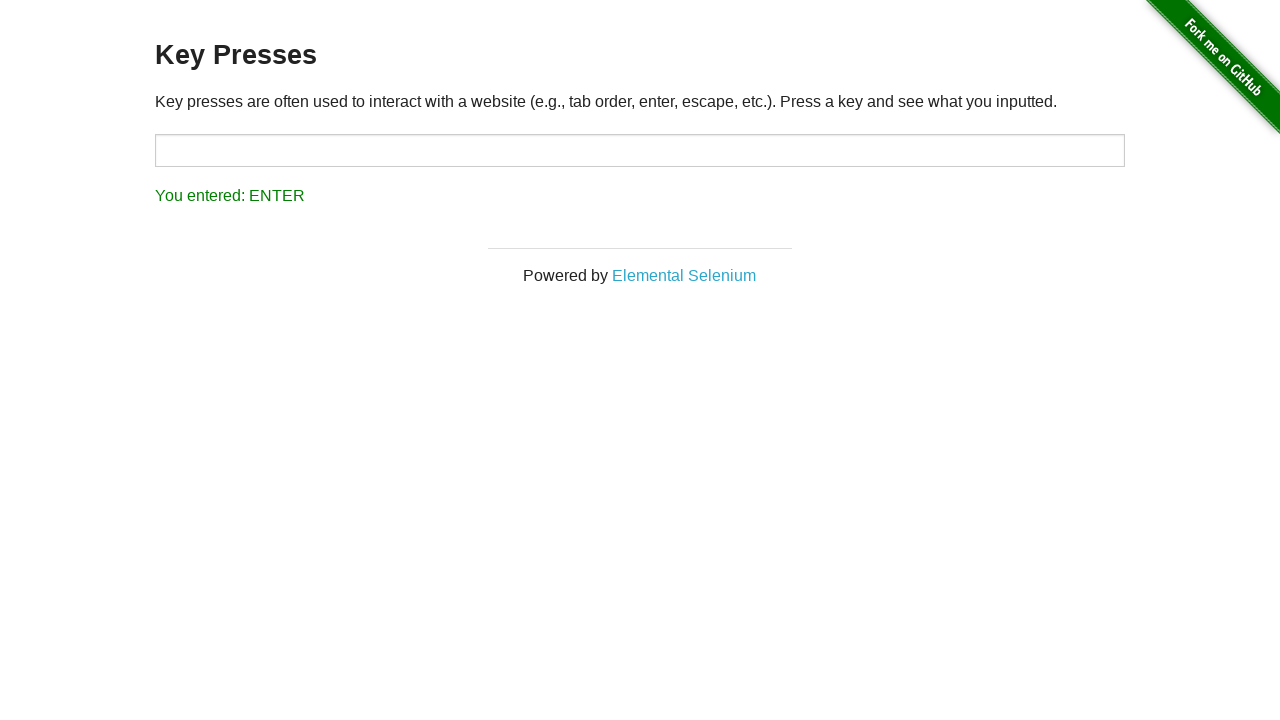

Verified that ENTER key was correctly detected and displayed
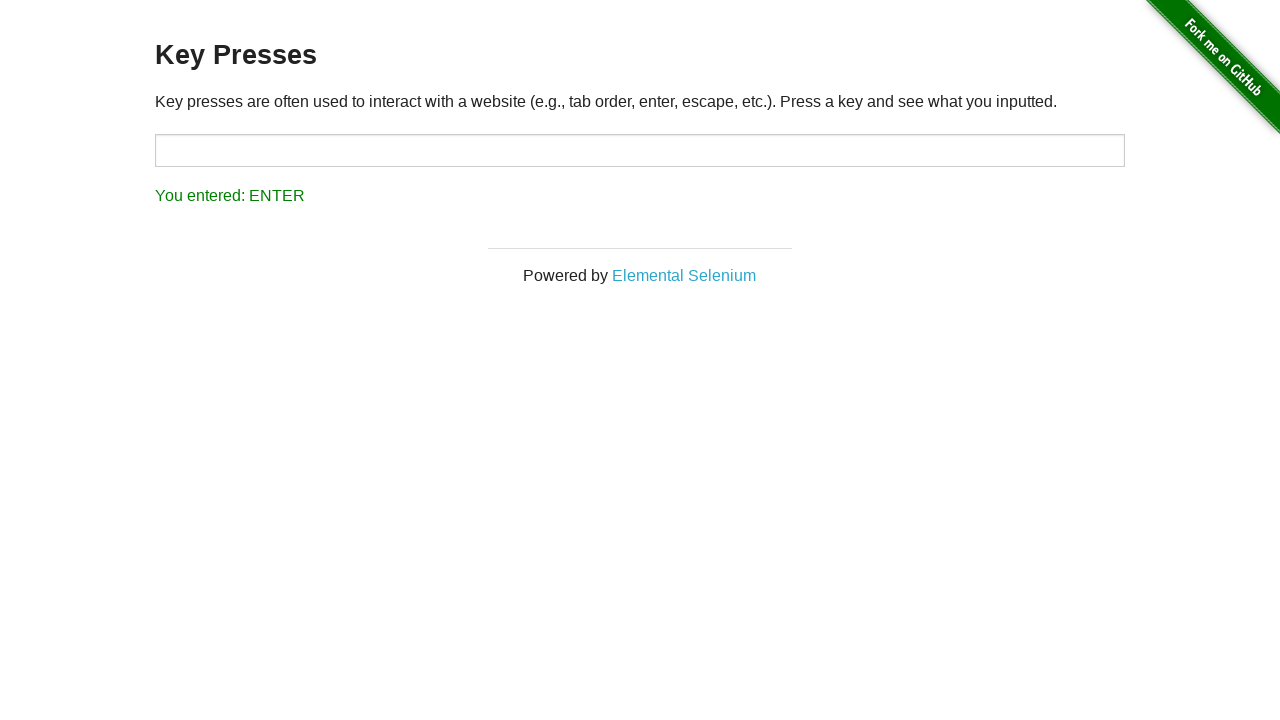

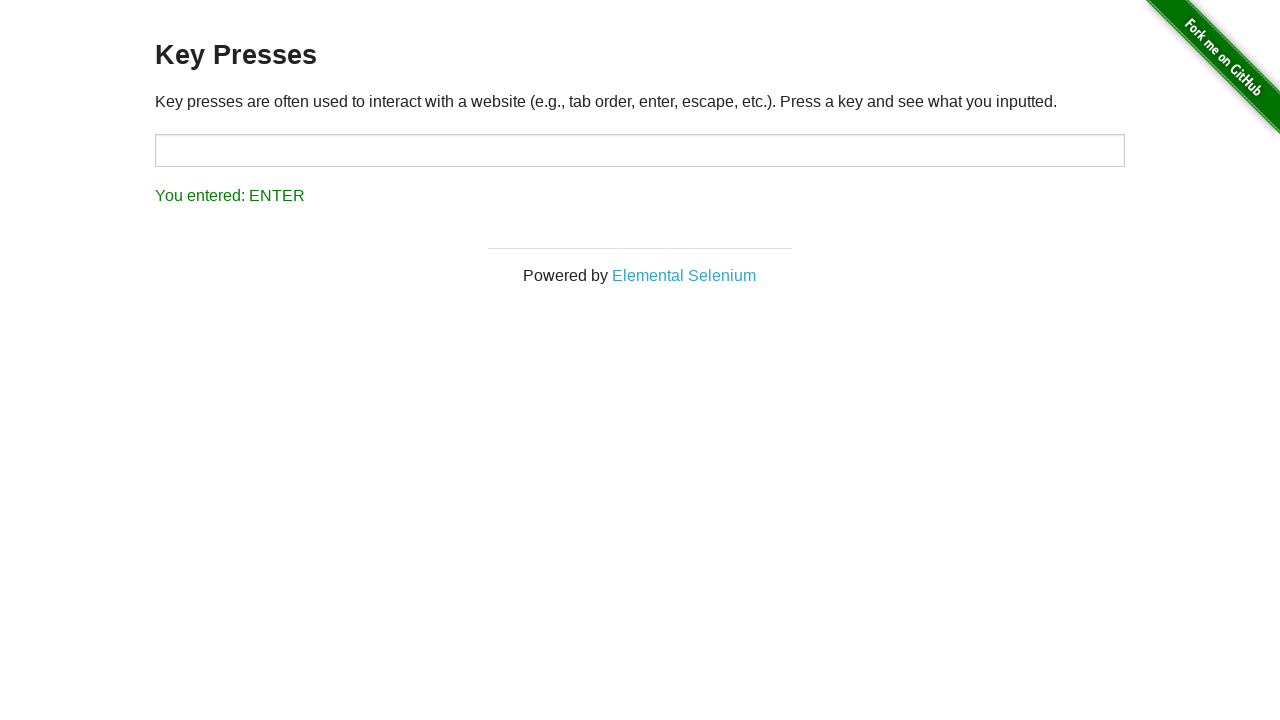